Tests JavaScript alert handling by triggering alerts, confirm dialogs, and testing both accept and dismiss actions on a practice automation website

Starting URL: https://rahulshettyacademy.com/AutomationPractice/

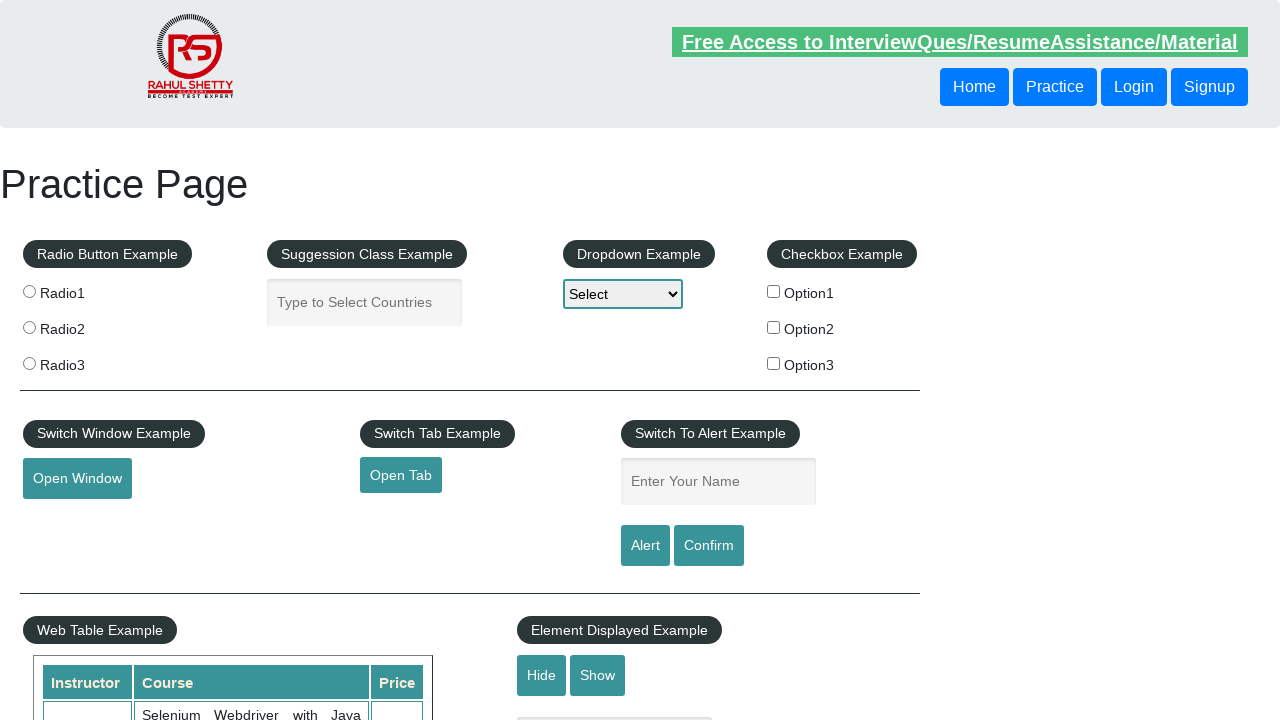

Filled name field with 'Shriam' for first alert test on #name
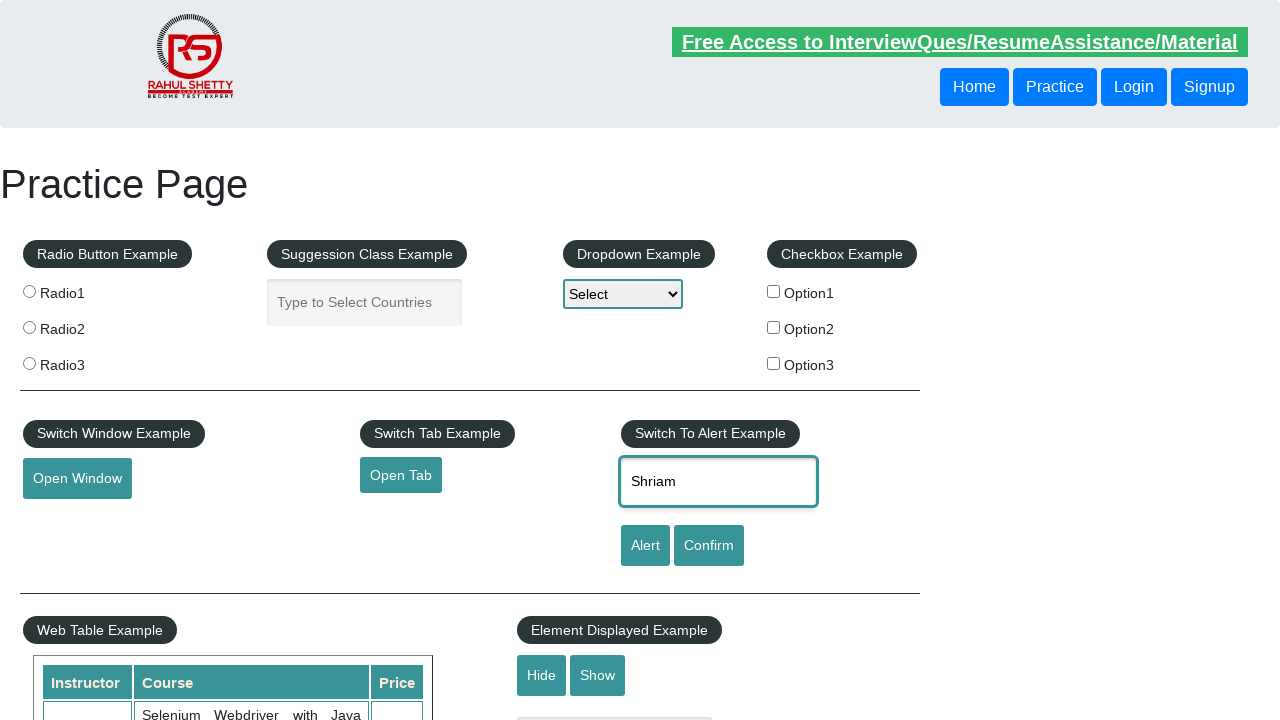

Clicked alert button to trigger JavaScript alert at (645, 546) on xpath=//input[@id='alertbtn']
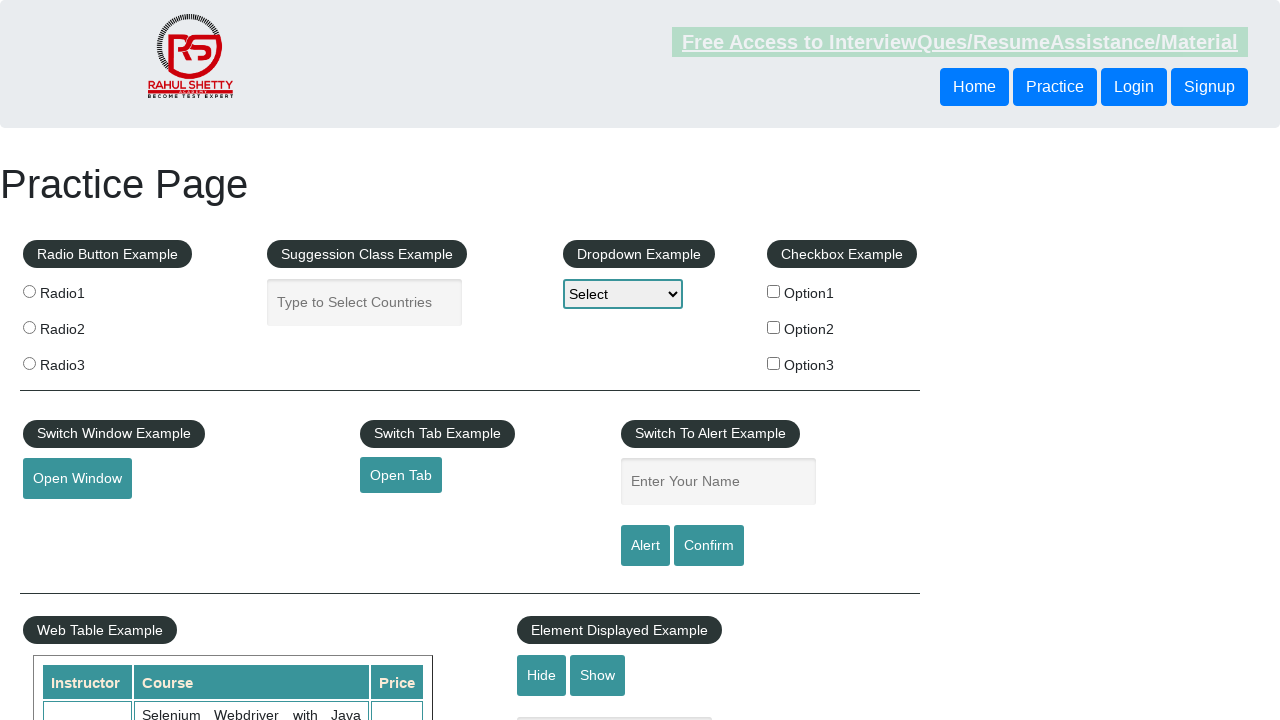

Accepted JavaScript alert dialog
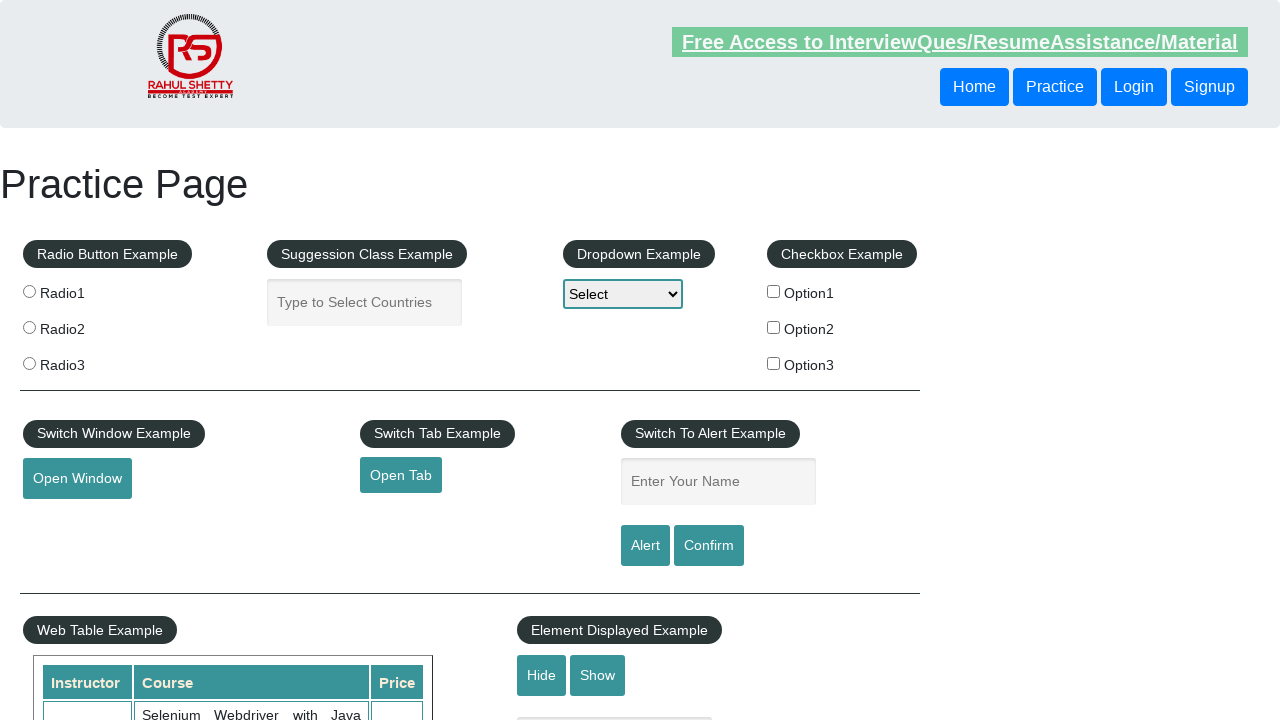

Reloaded page for second test
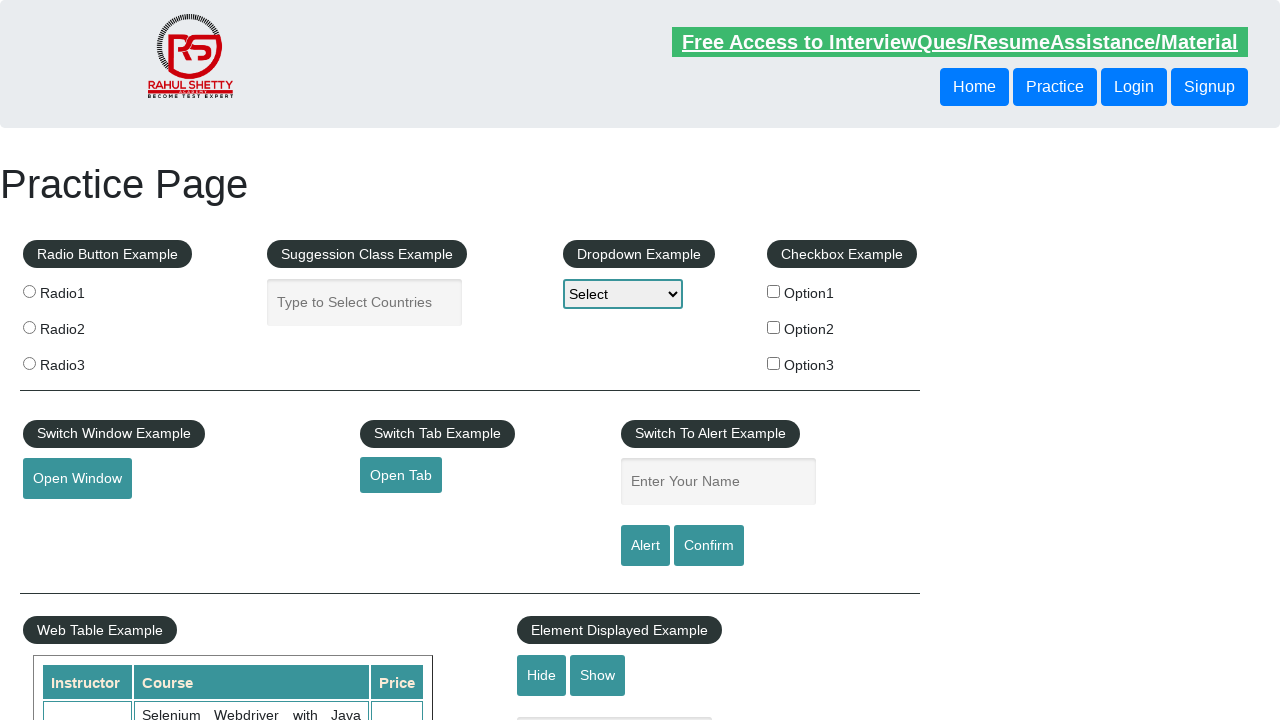

Filled name field with 'Shriam' for confirm dialog test (accept) on #name
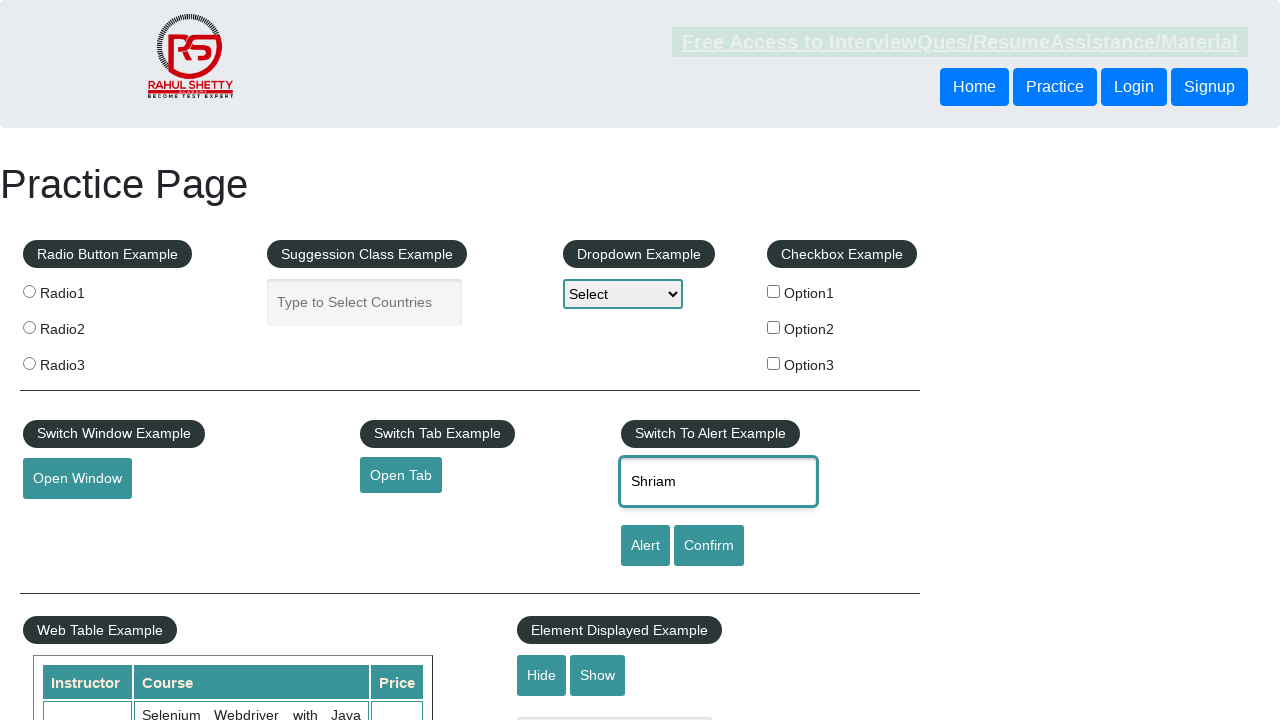

Clicked confirm button to trigger confirm dialog at (709, 546) on xpath=//input[@id='confirmbtn']
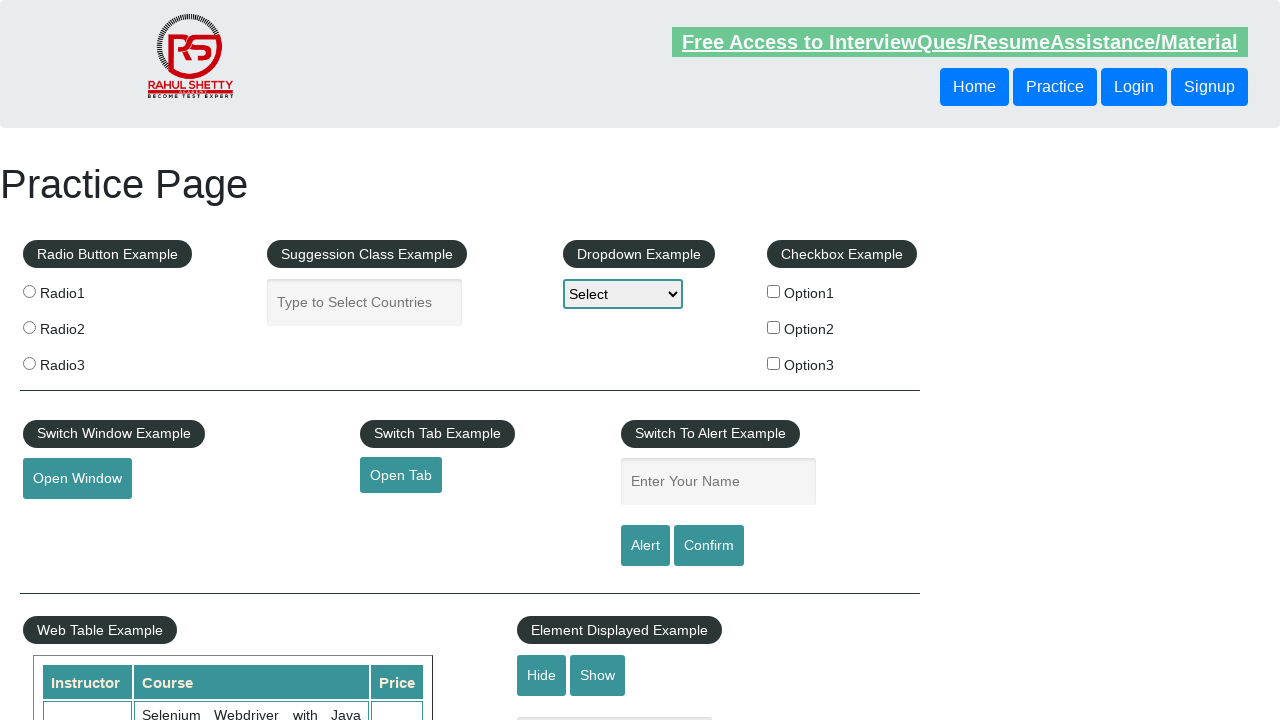

Reloaded page for third test
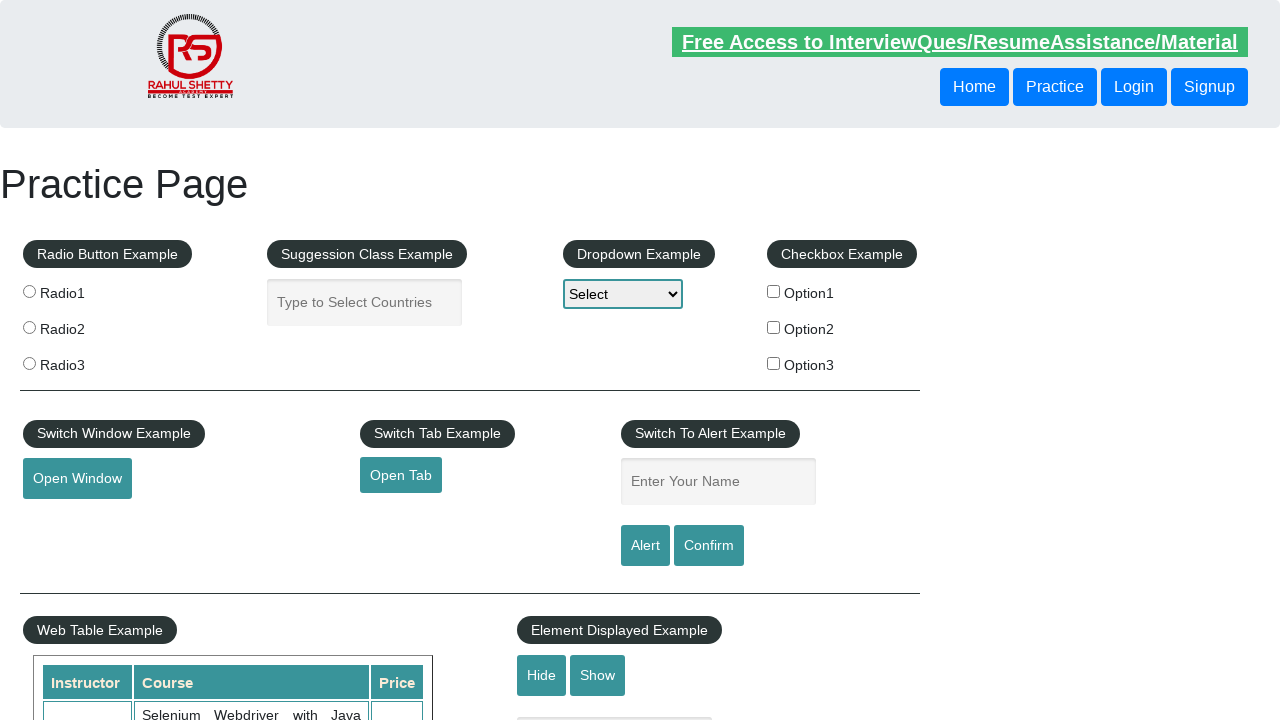

Filled name field with 'Shriam' for confirm dialog test (dismiss) on #name
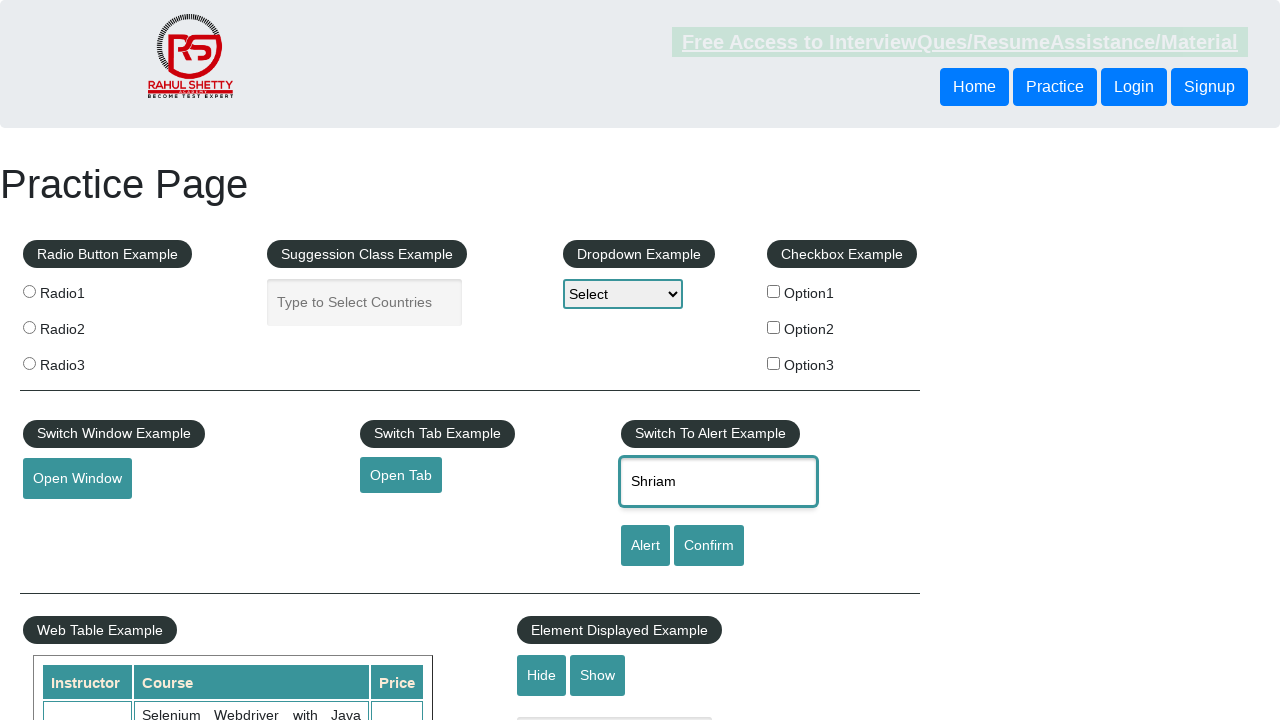

Set up dialog handler to dismiss the next dialog
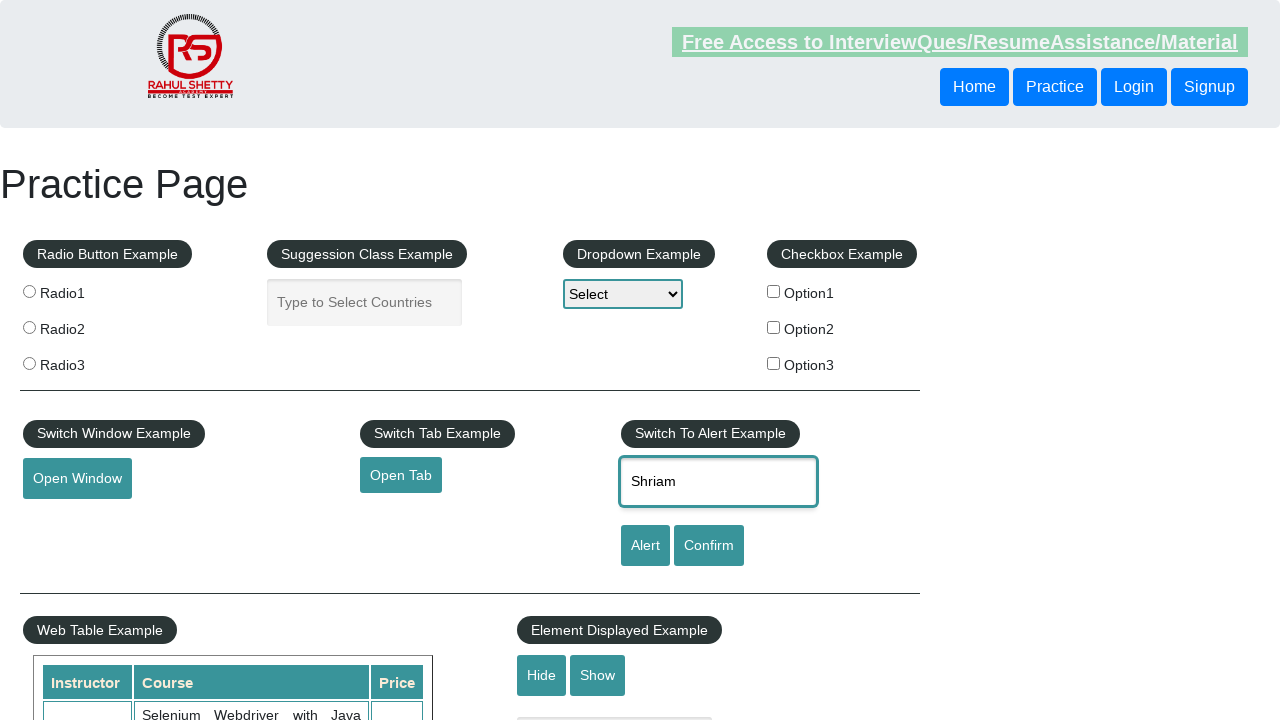

Clicked confirm button and dismissed the confirm dialog at (709, 546) on xpath=//input[@id='confirmbtn']
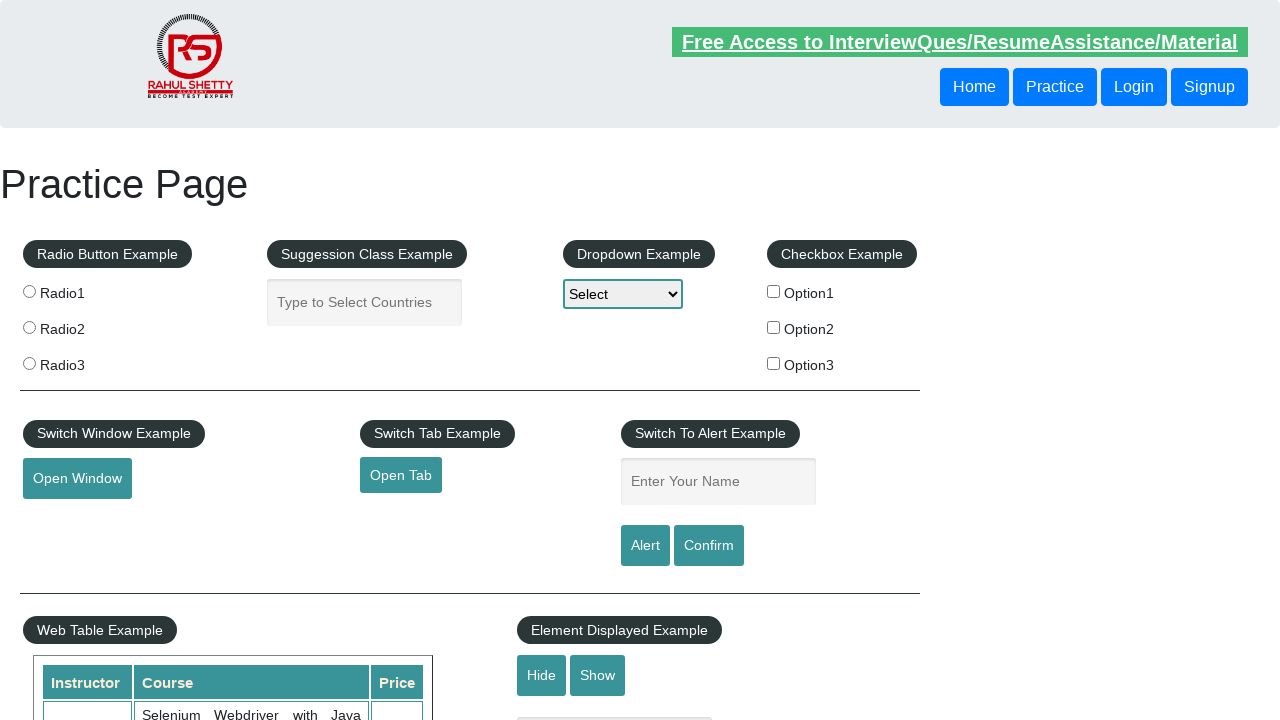

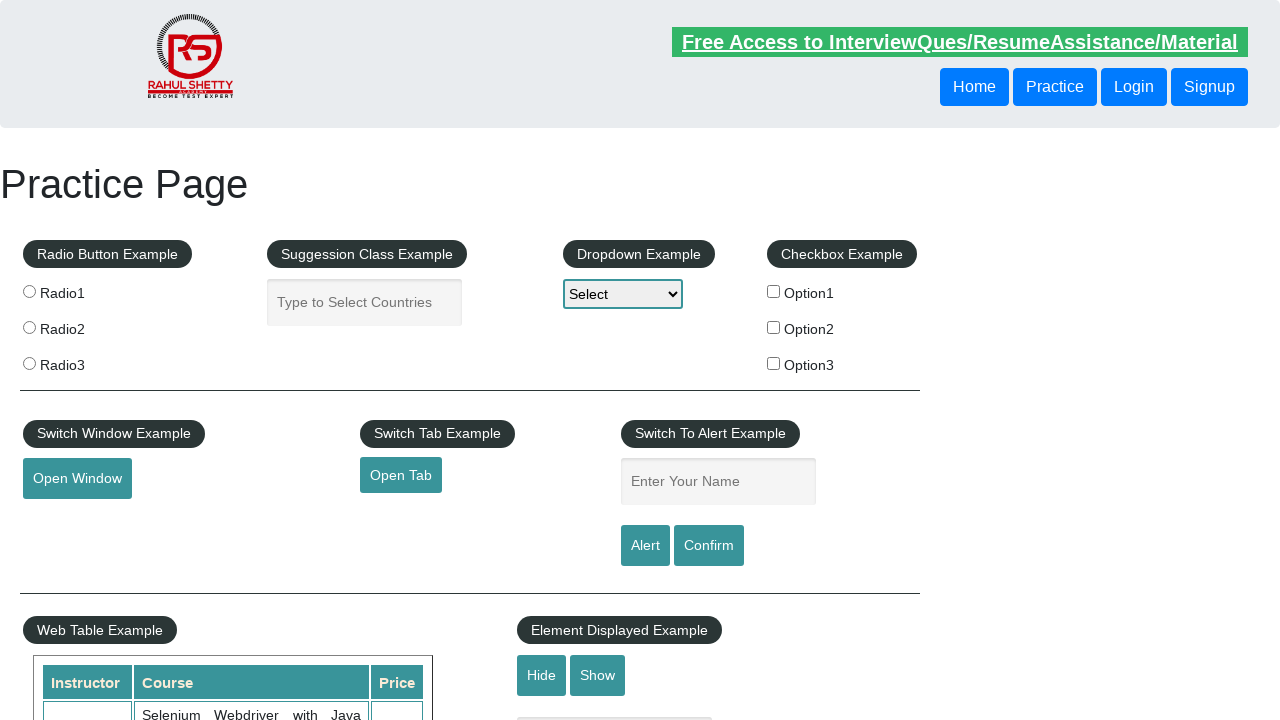